Tests JavaScript confirm dialog by clicking the JS Confirm button, accepting the alert, and verifying the result message is displayed

Starting URL: http://practice.cydeo.com/javascript_alerts

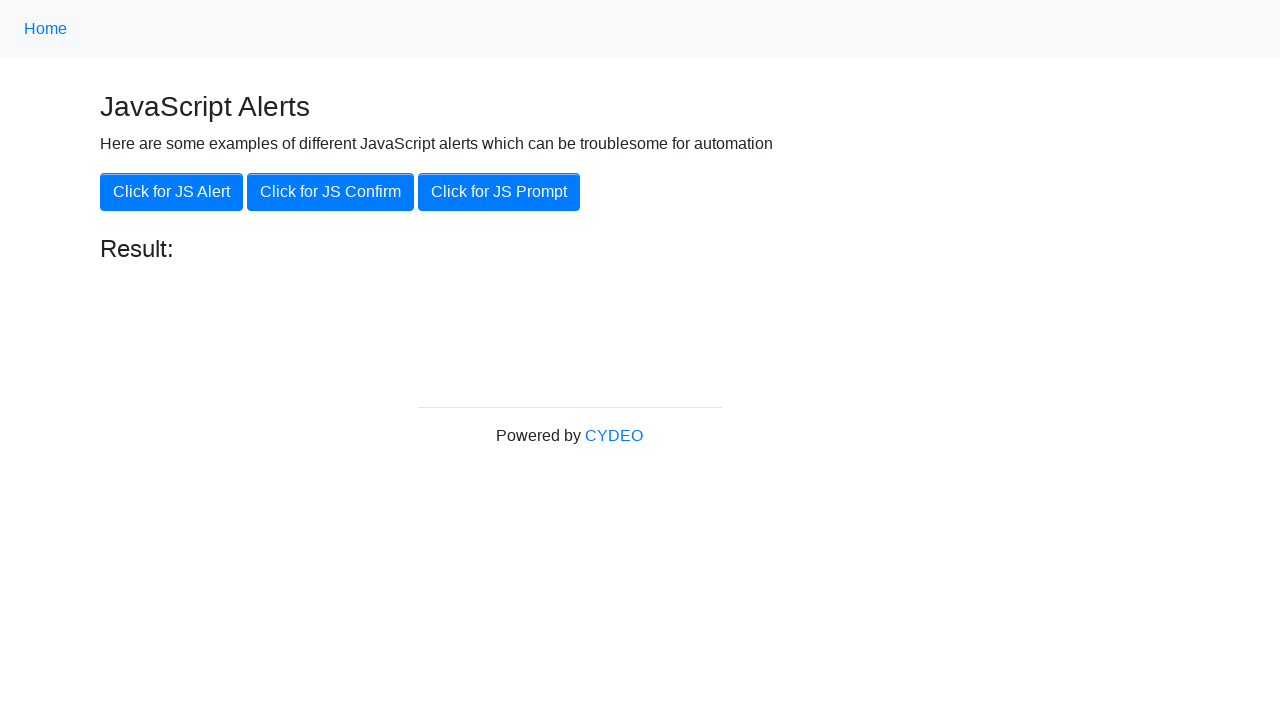

Set up dialog handler to accept confirm dialogs
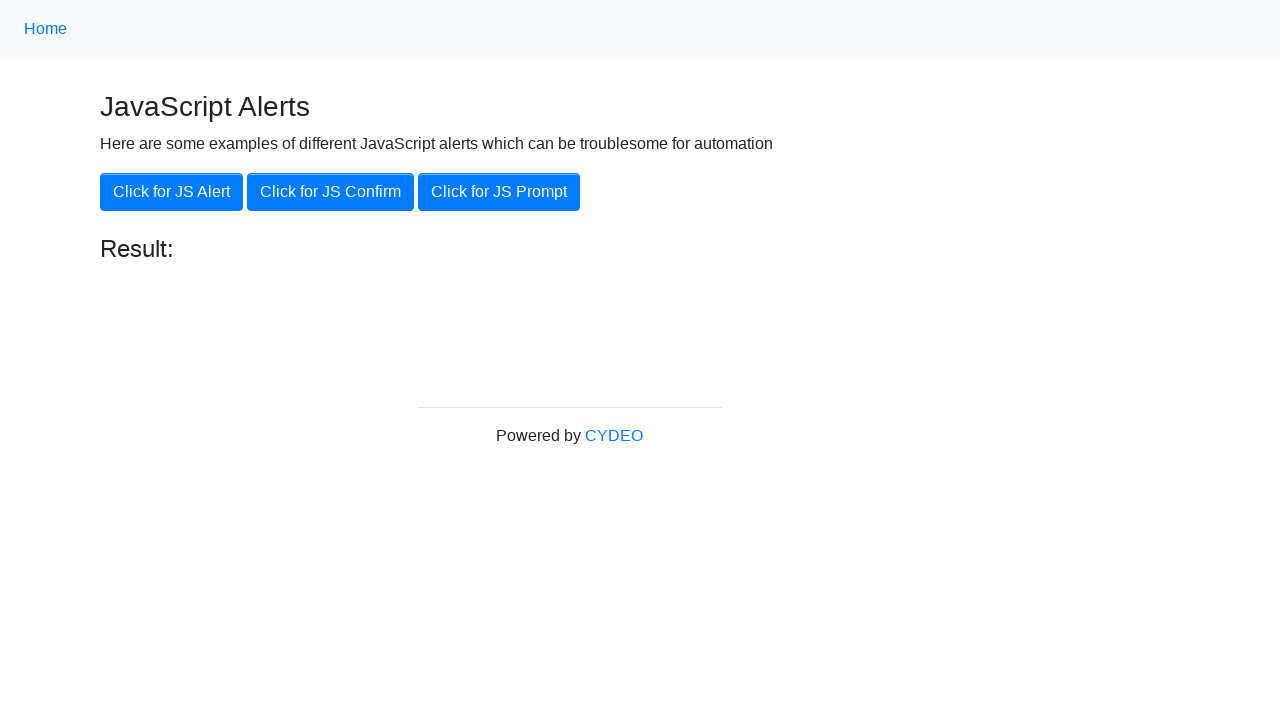

Clicked the 'Click for JS Confirm' button at (330, 192) on xpath=//button[.='Click for JS Confirm']
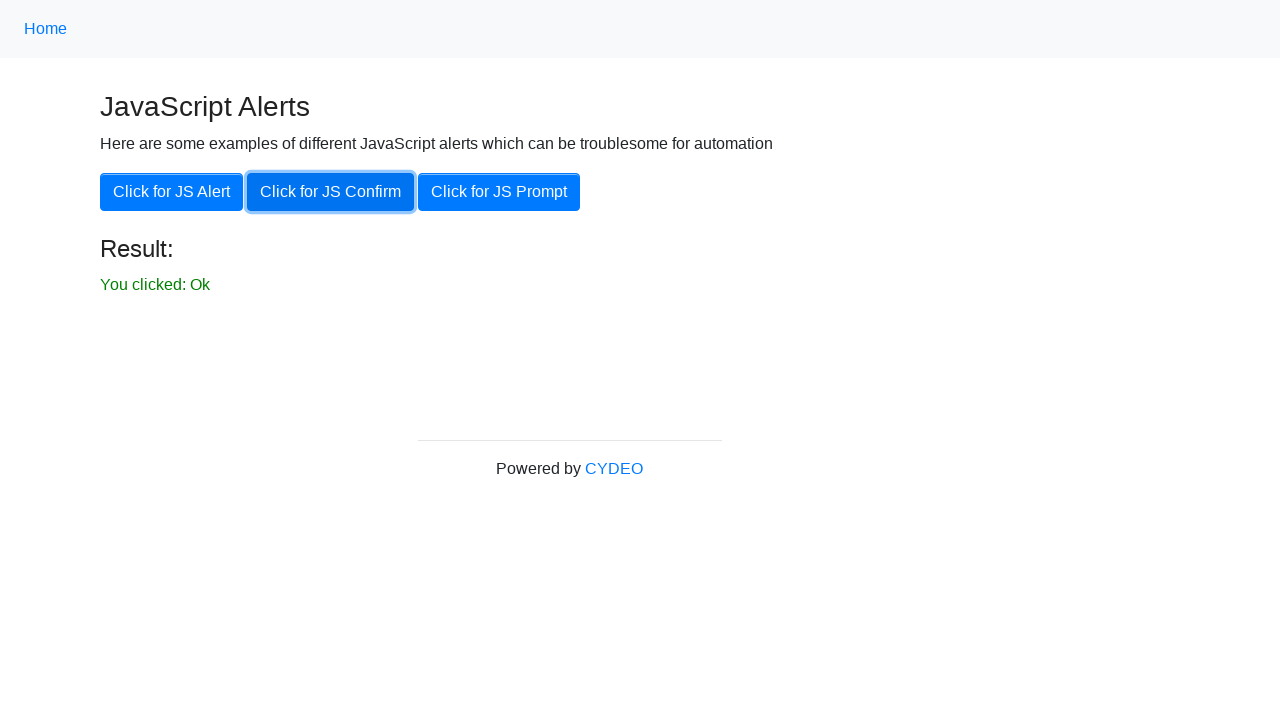

Confirmed that the result message 'You clicked: Ok' is displayed
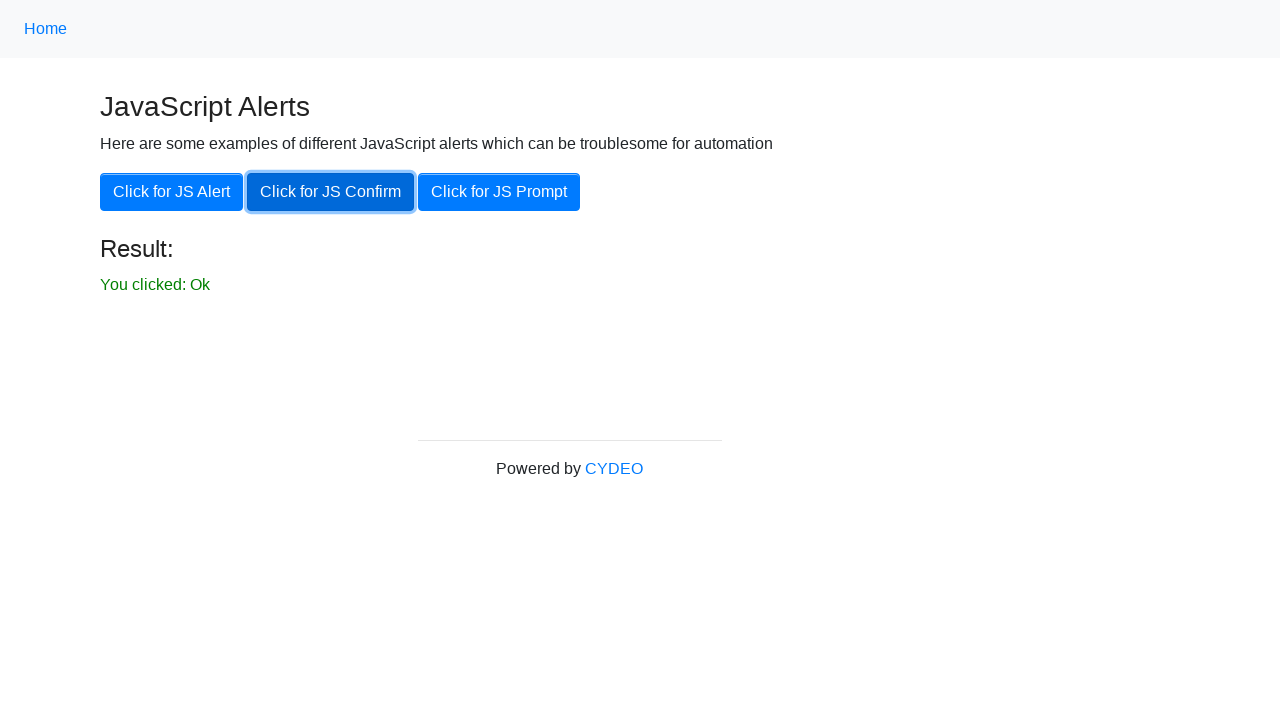

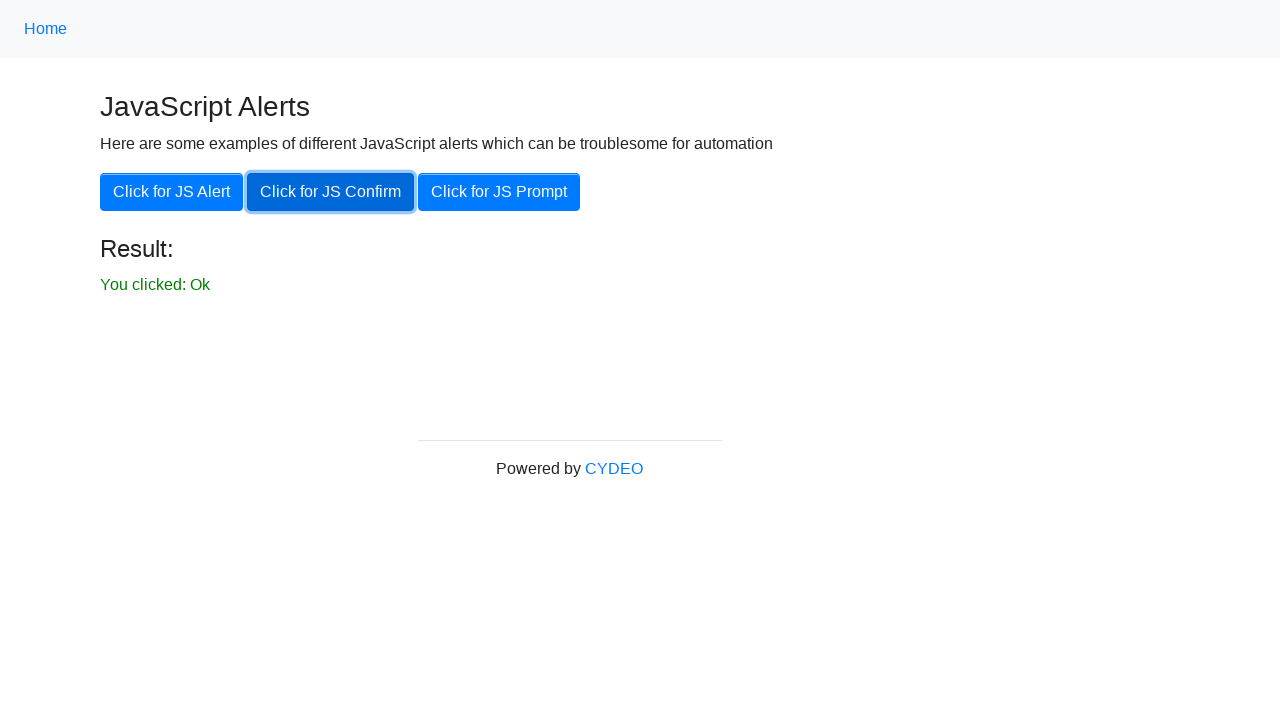